Navigates to a page with iframes, counts the number of iframes present, and switches to a specific iframe named 'iframe_a'

Starting URL: https://www.automationtestinginsider.com/2019/08/textarea-textarea-element-defines-multi.html

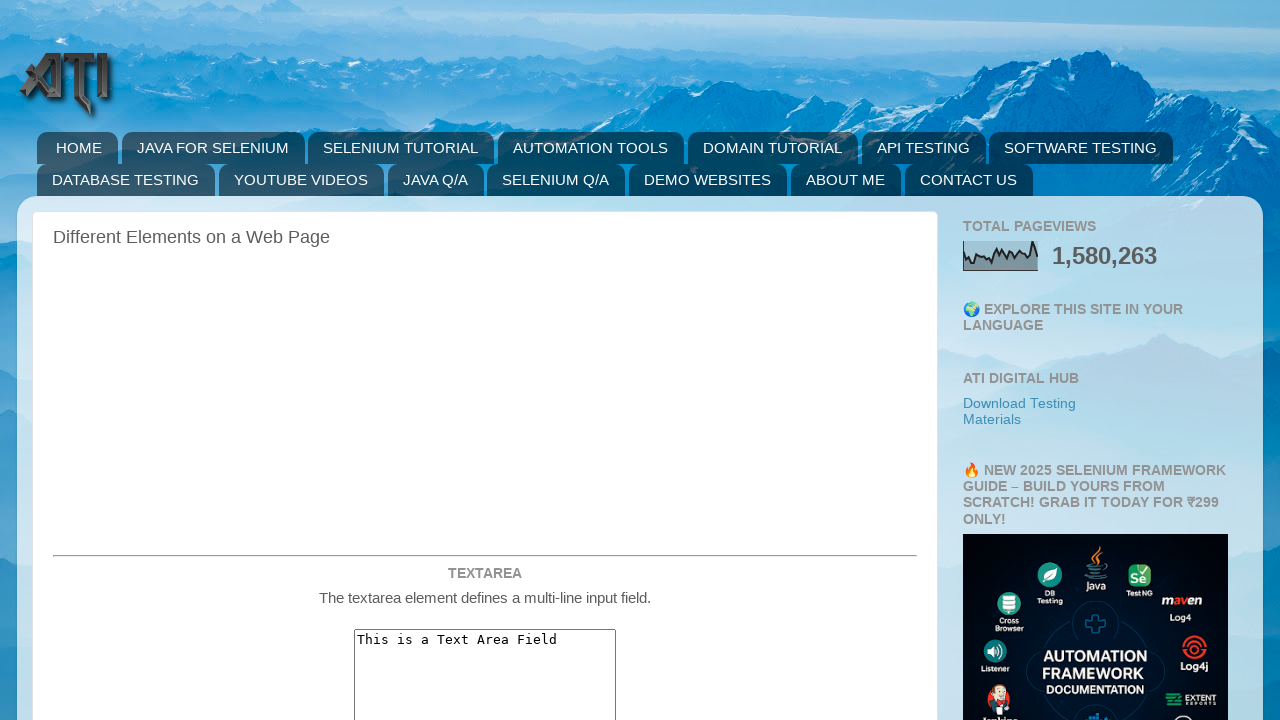

Navigated to textarea test page
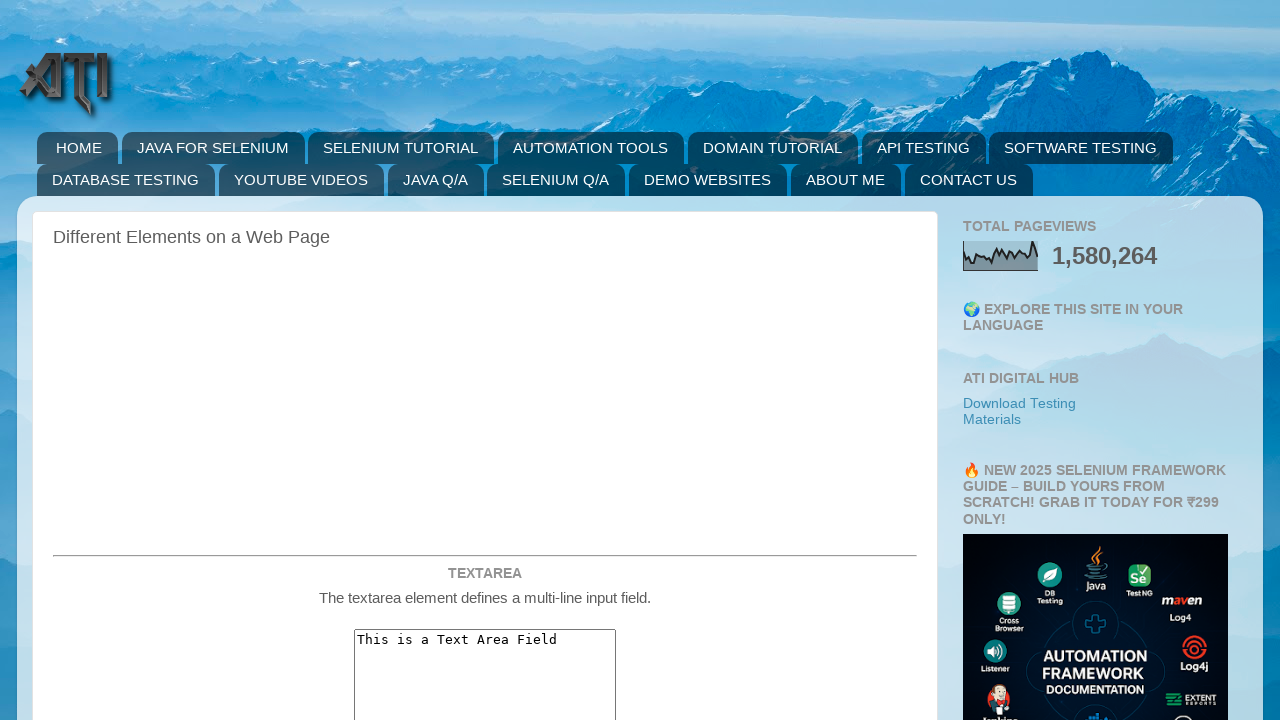

Retrieved all iframe elements from the page
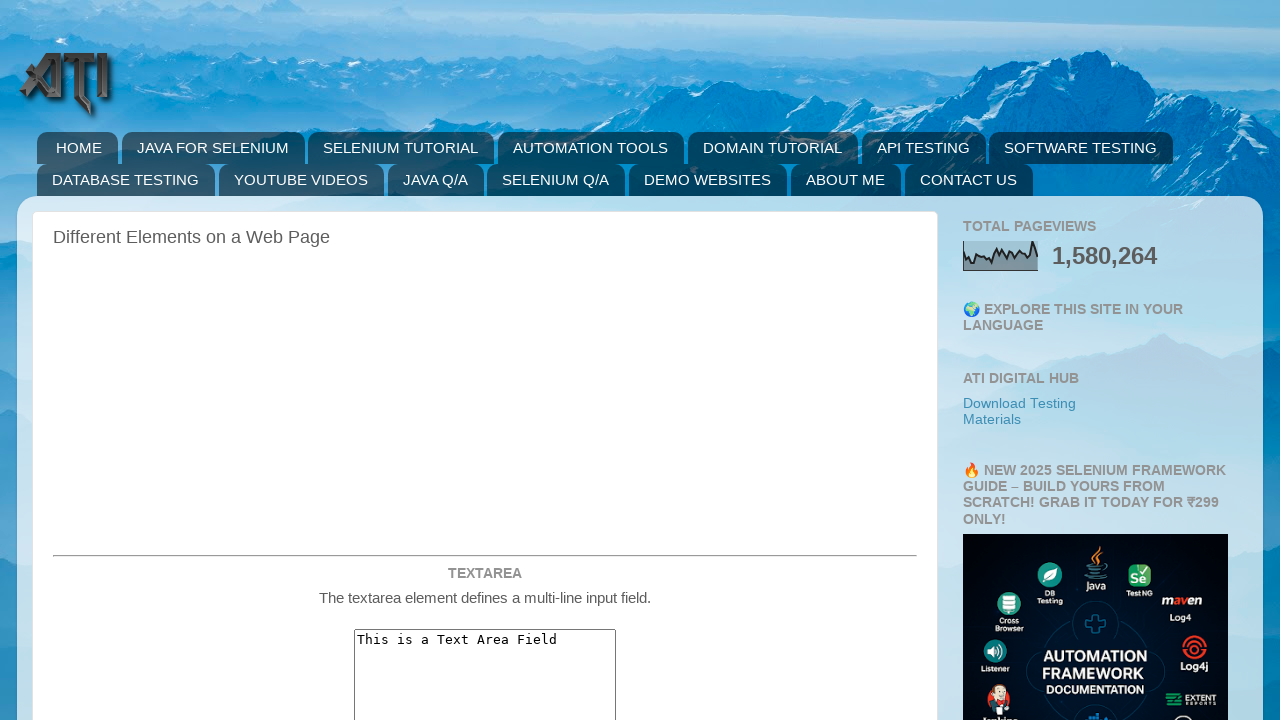

Found 11 iframes on the page
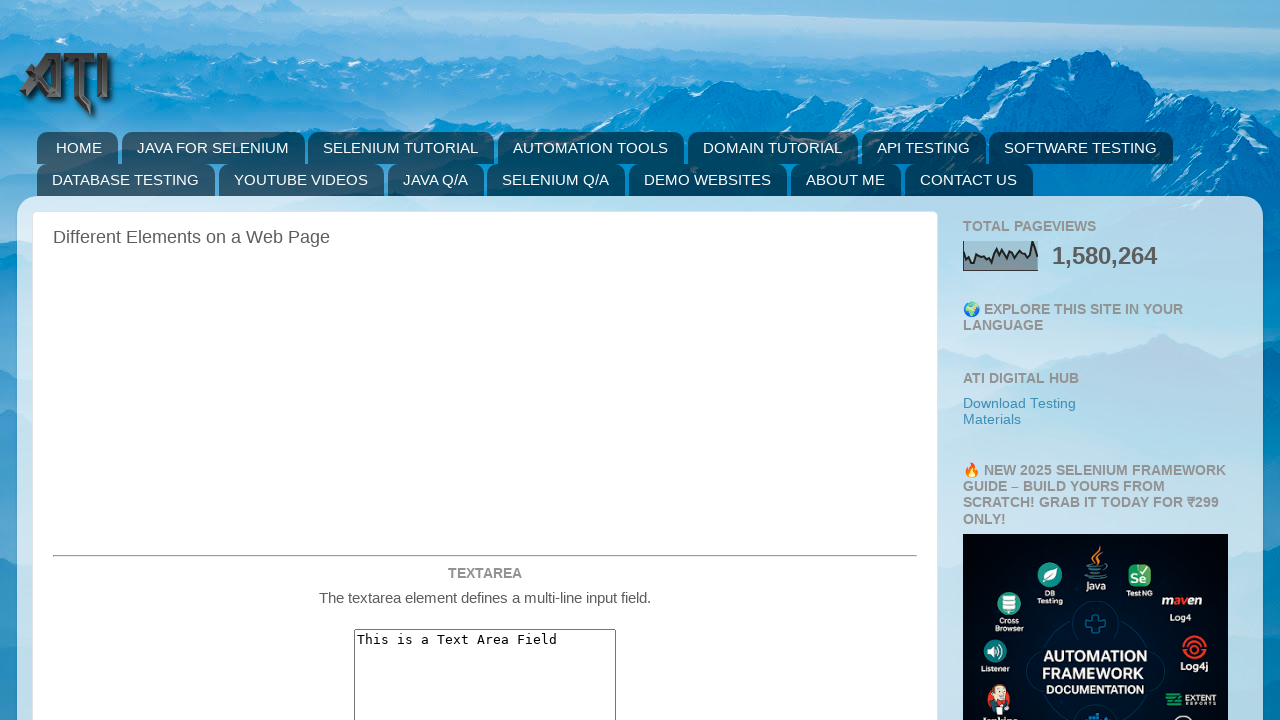

Switched to iframe named 'iframe_a'
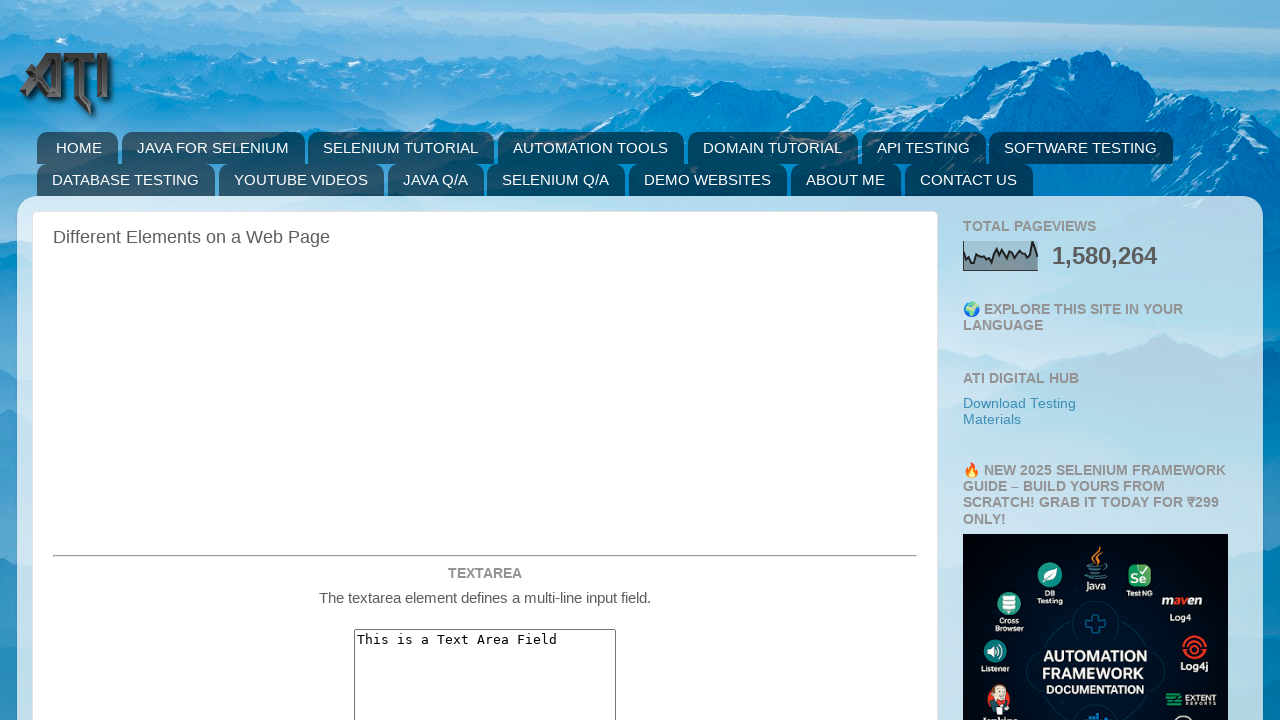

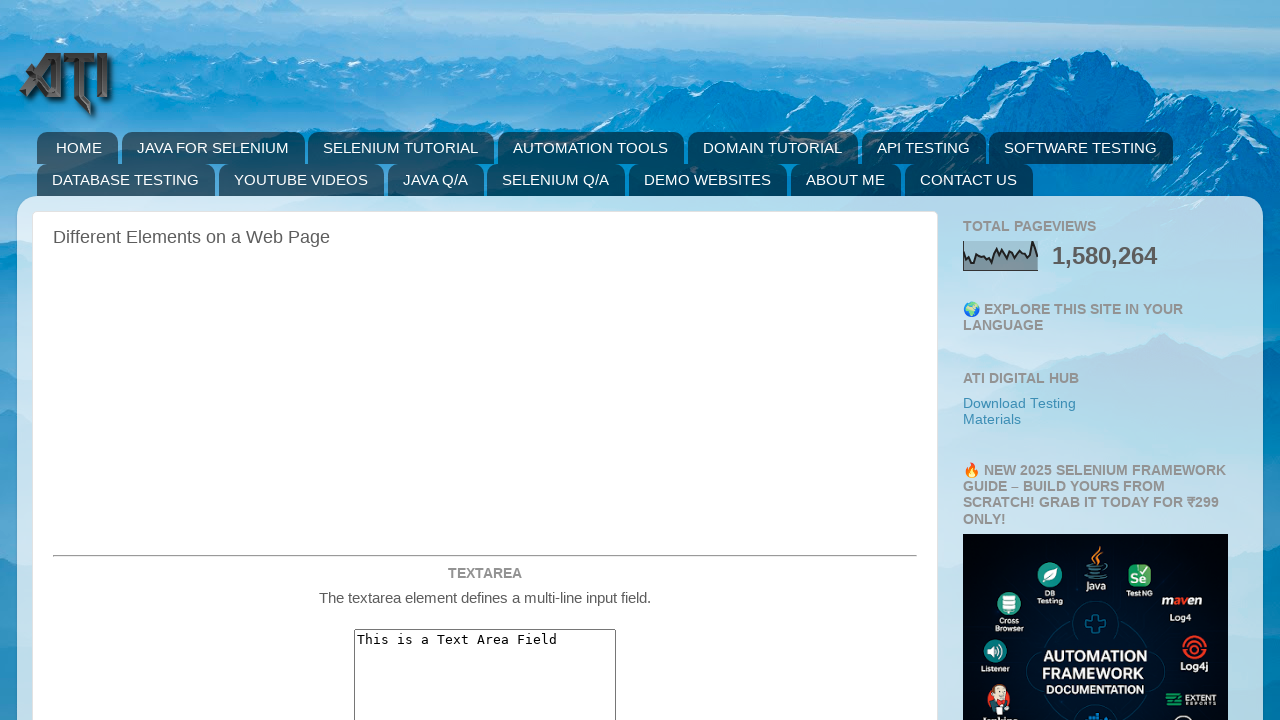